Navigates to OrangeHRM login page and verifies it loads successfully by waiting for the page content to be visible

Starting URL: https://opensource-demo.orangehrmlive.com/web/index.php/auth/login

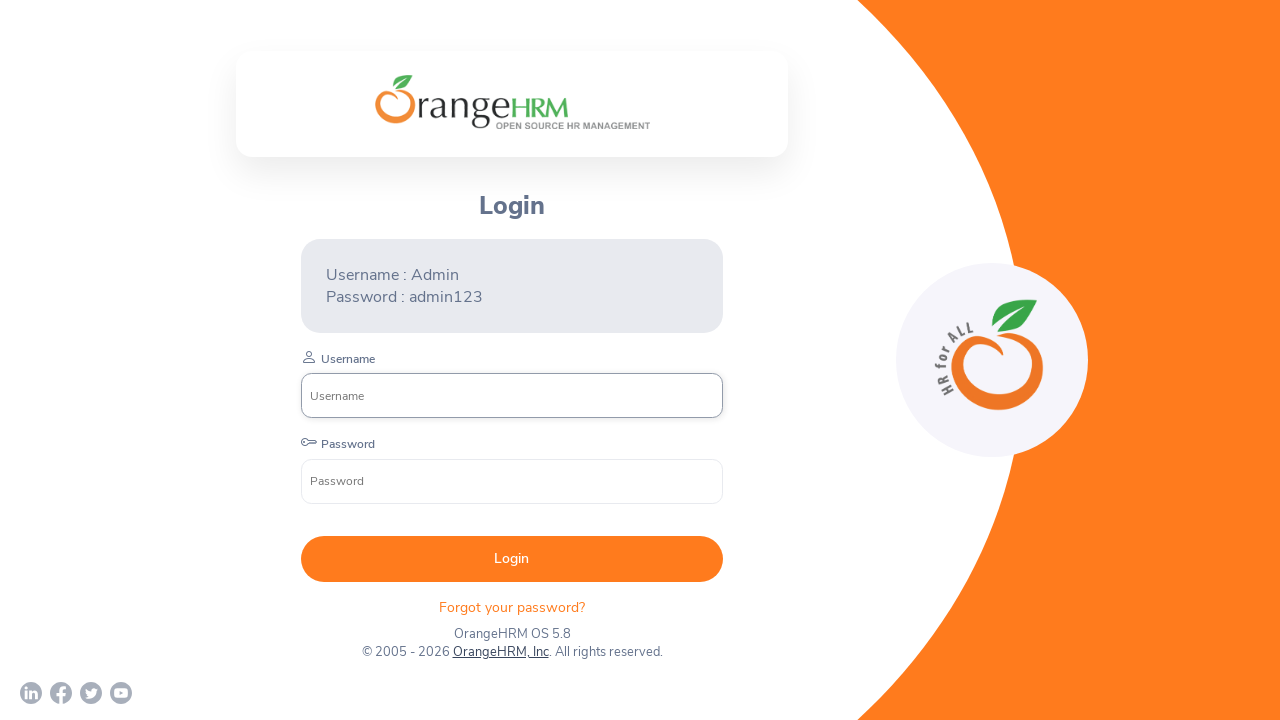

Waited for page DOM content to load
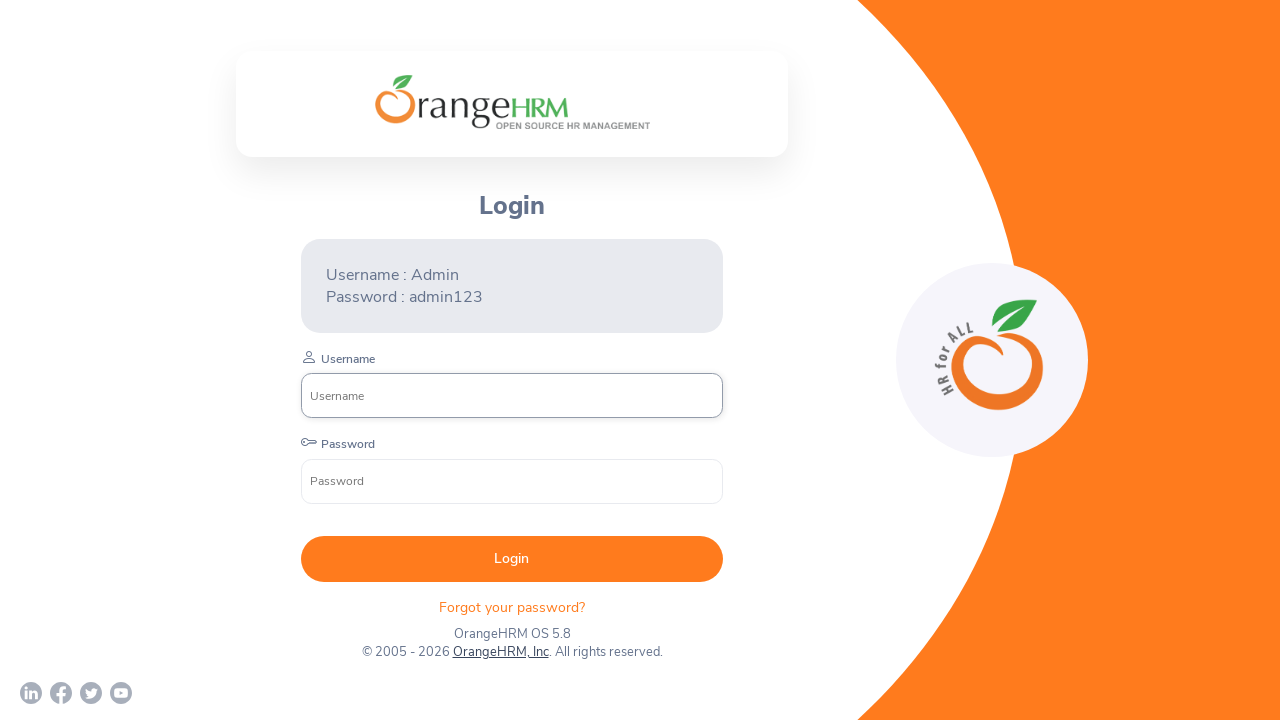

Verified page body is visible - OrangeHRM login page loaded successfully
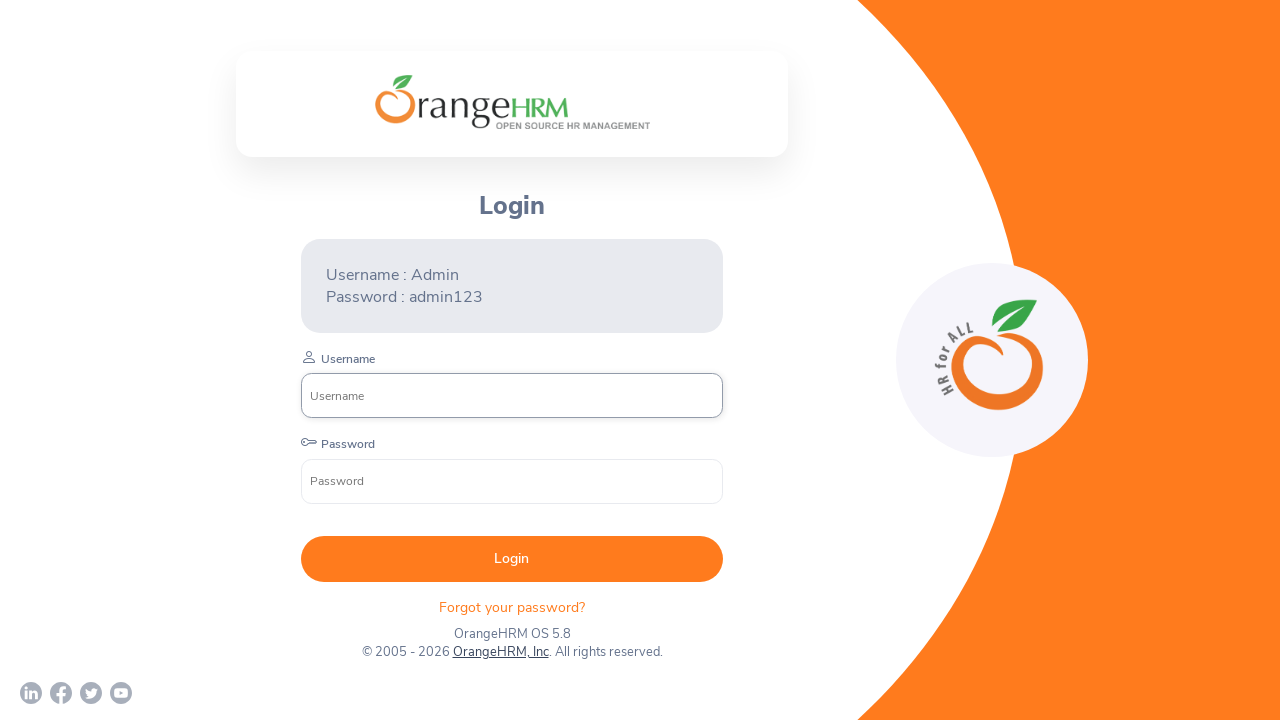

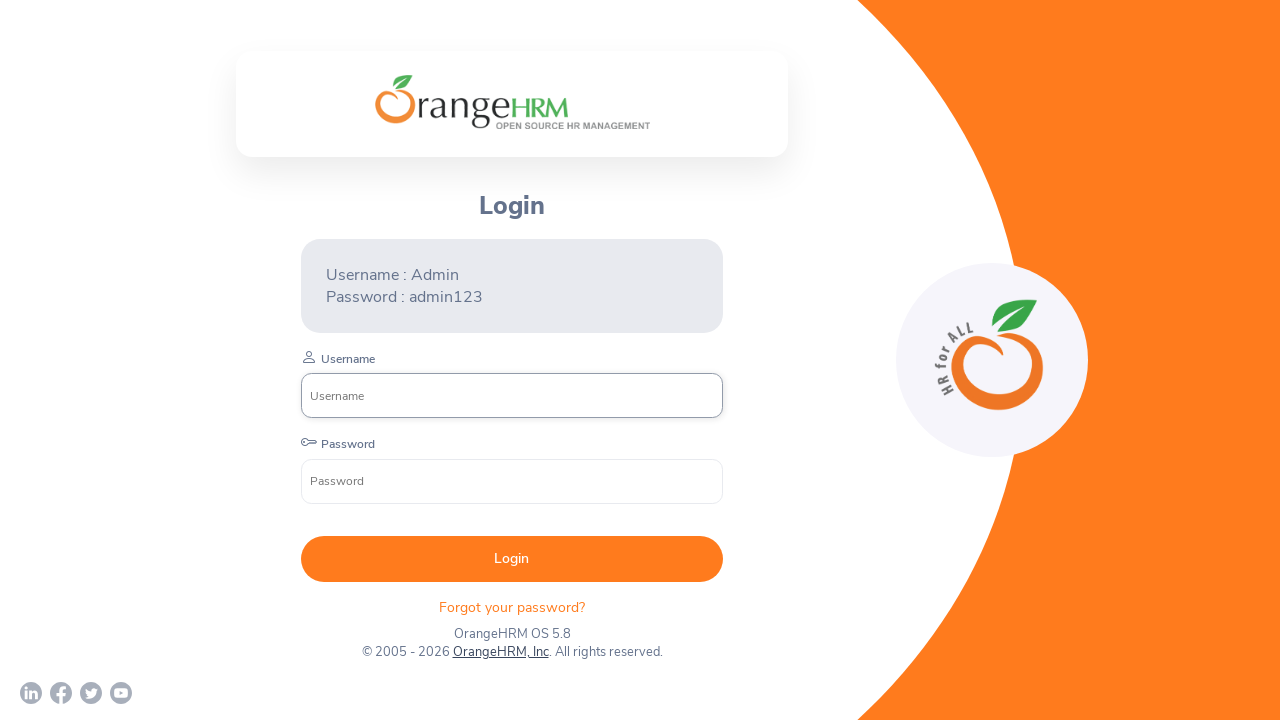